Tests handling of iframes by navigating to a frame testing page and filling first name and last name fields within a frame

Starting URL: https://letcode.in/frame

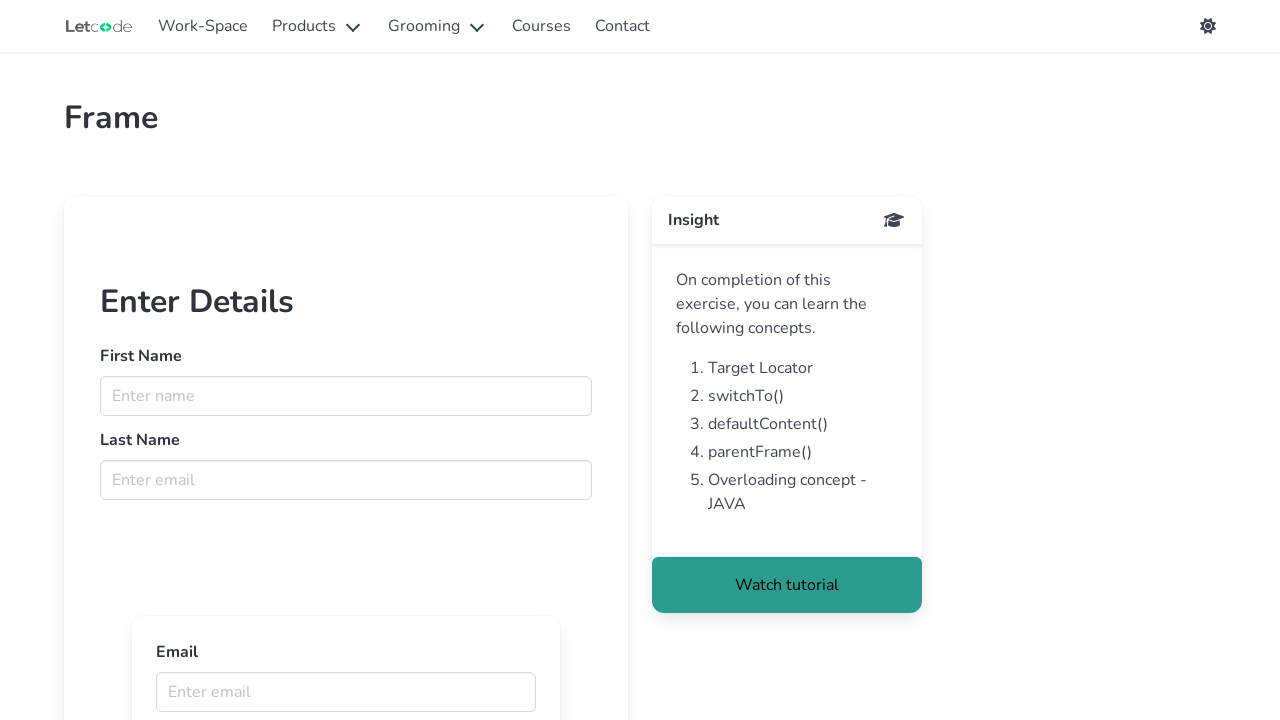

Retrieved iframe with name 'firstFr'
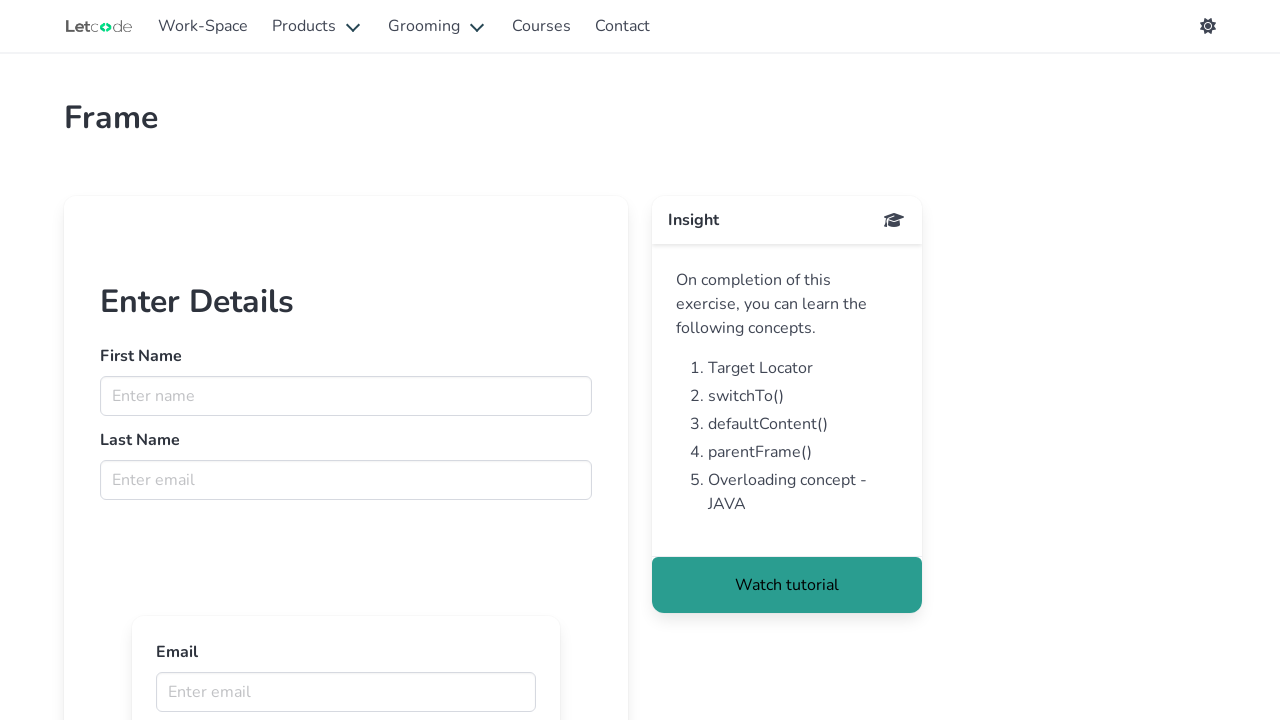

Filled first name field with 'srinivas' in iframe on input[name='fname']
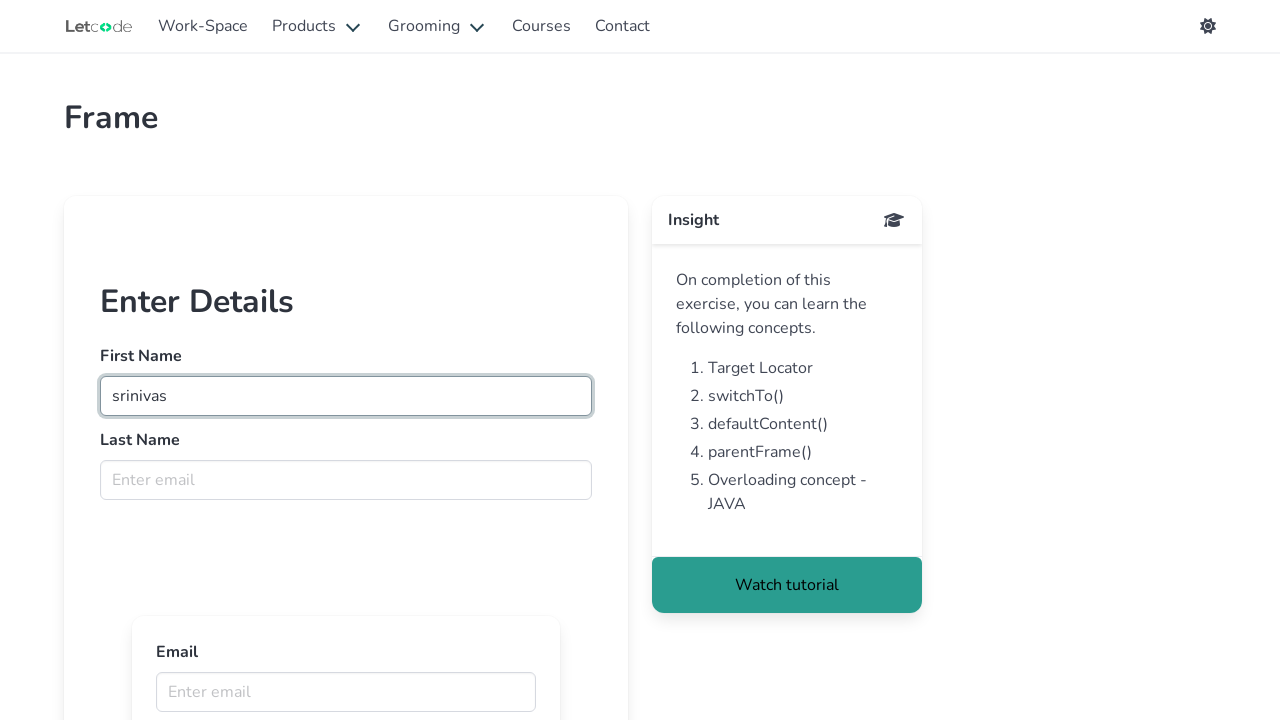

Filled last name field with 'kyatham' in iframe on input[name='lname']
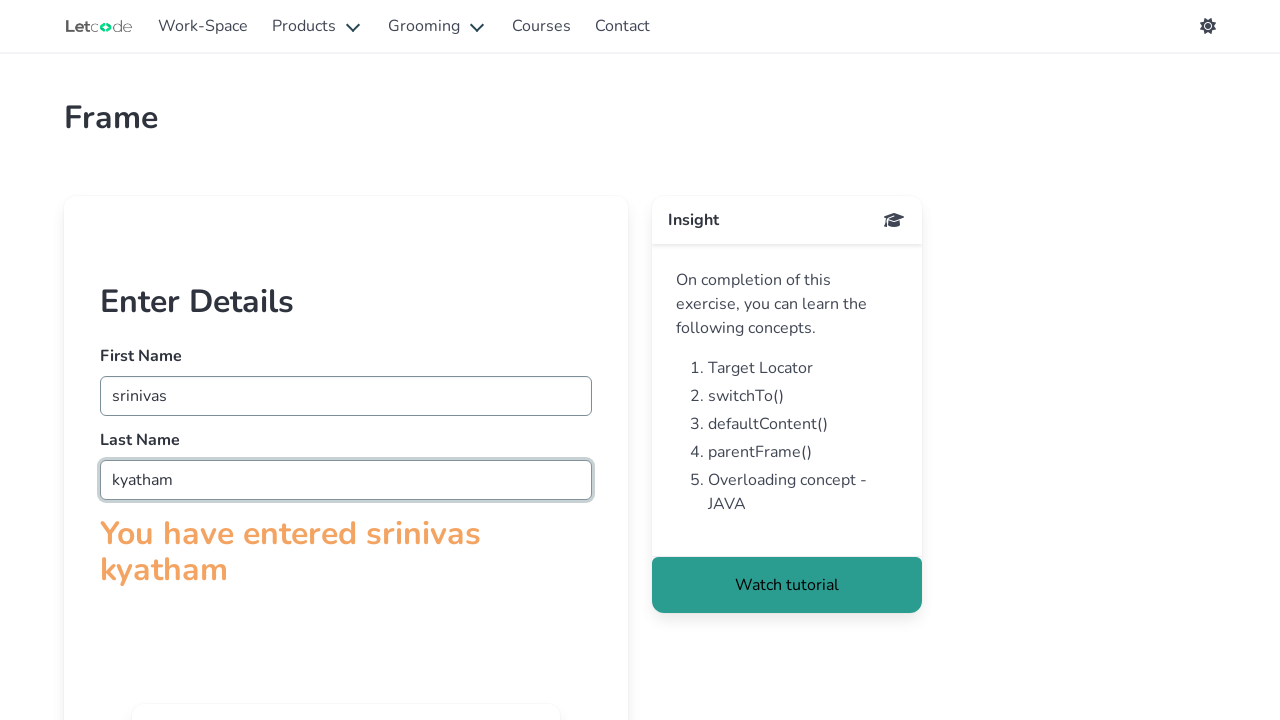

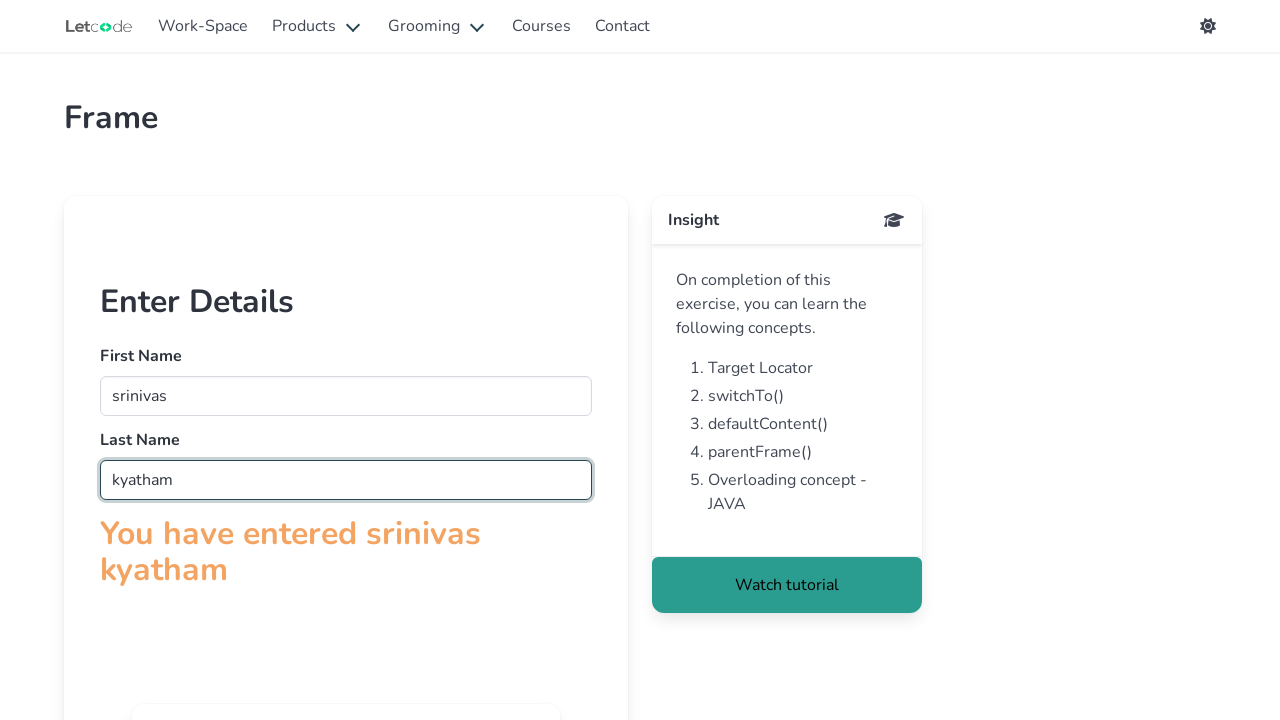